Tests the browser windows page by attempting to click a link element that opens in a new window.

Starting URL: https://demoqa.com/browser-windows

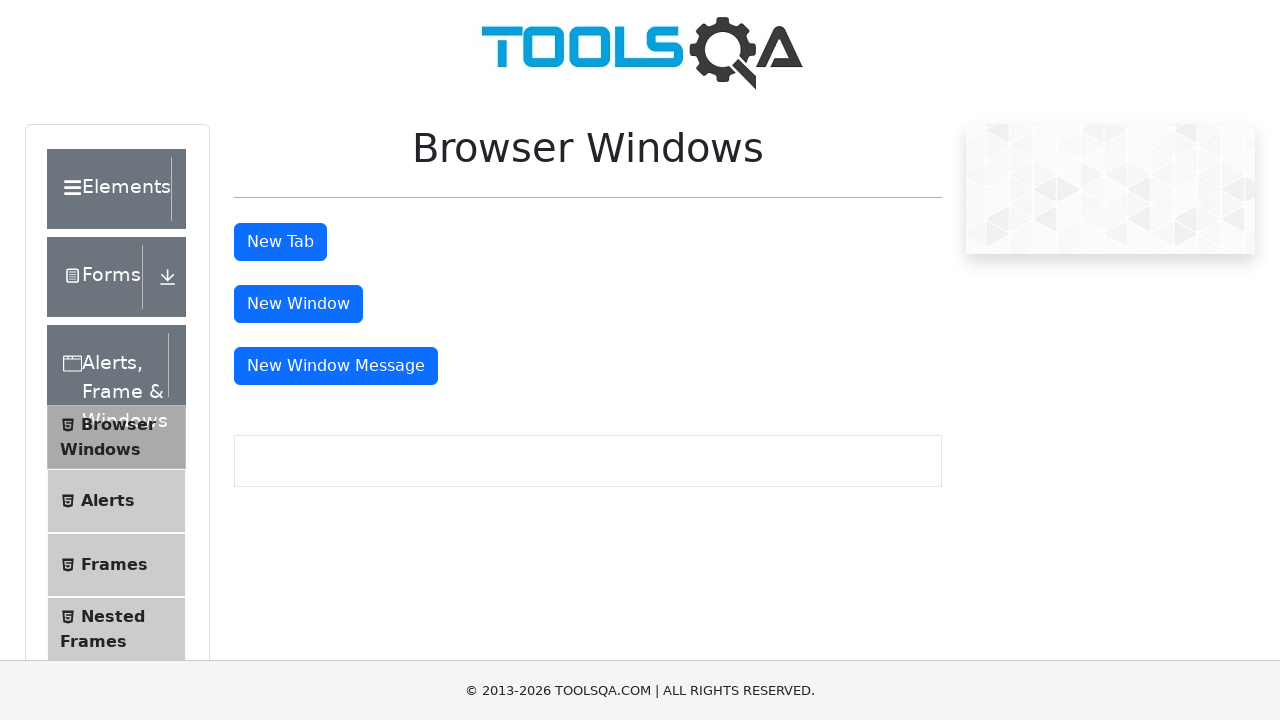

Waited for new window button to load on browser windows page
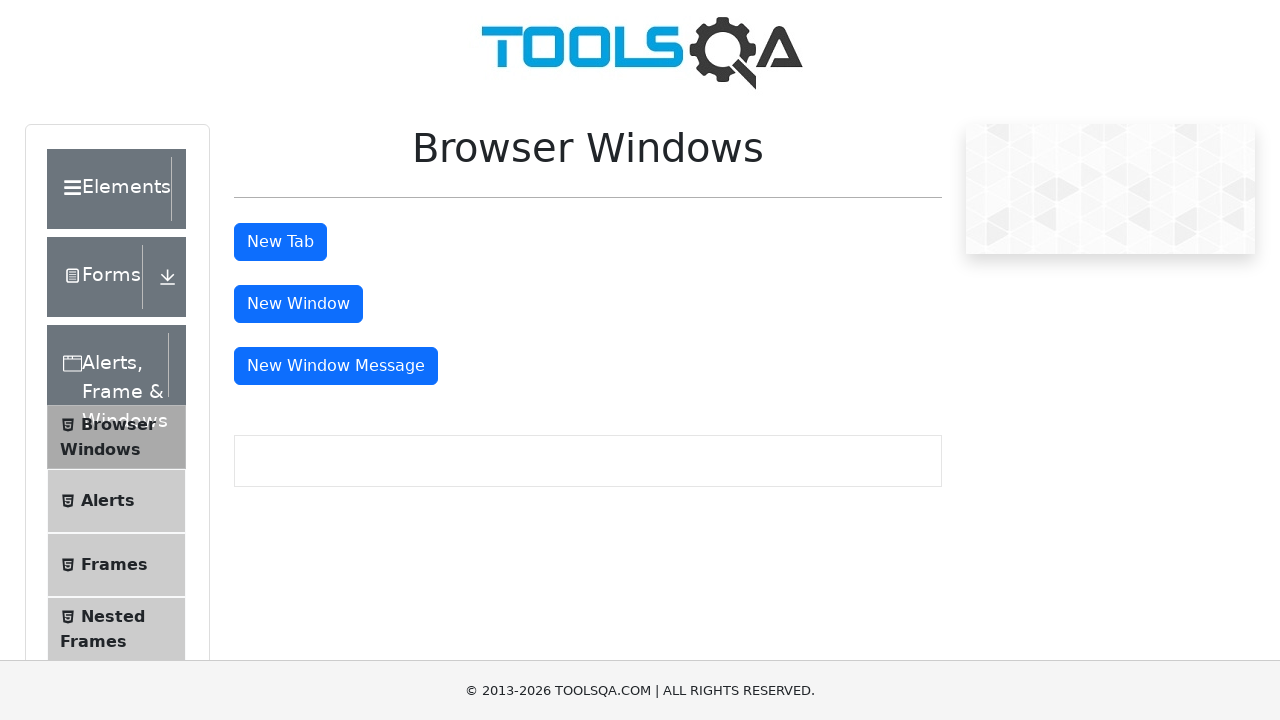

Clicked the new window button link element at (298, 304) on #windowButton
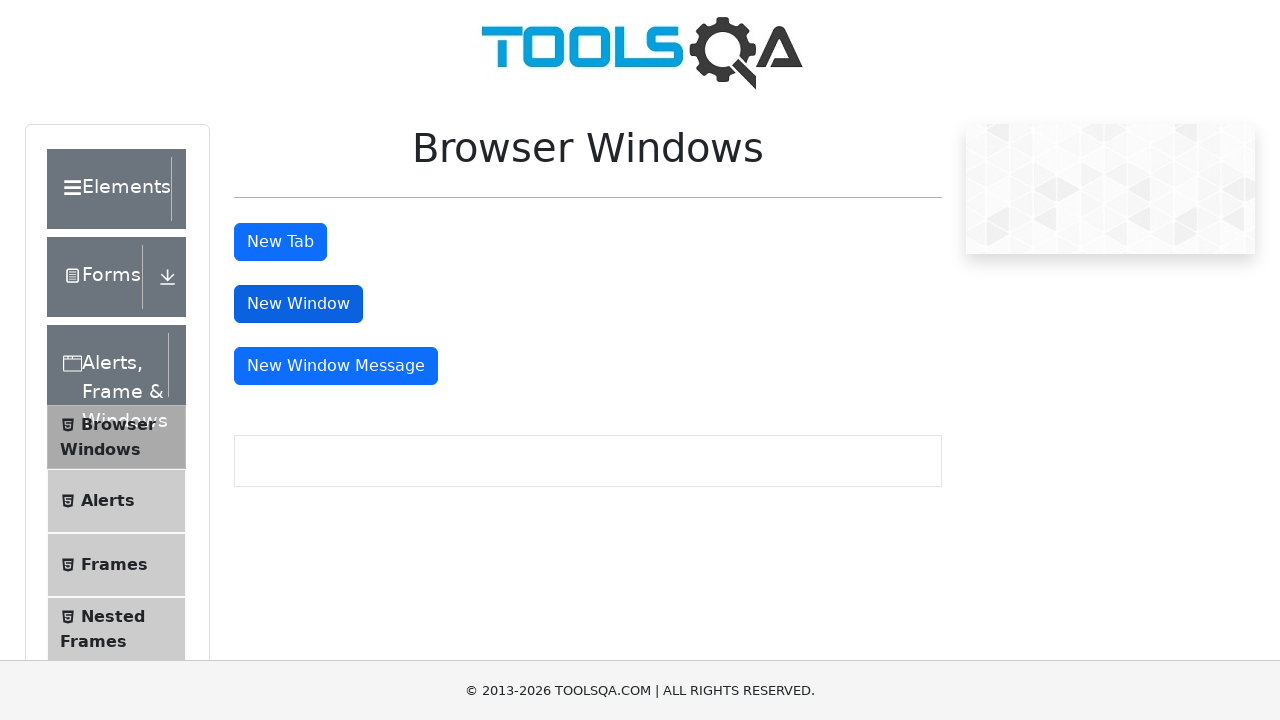

Waited 2 seconds for new window to open
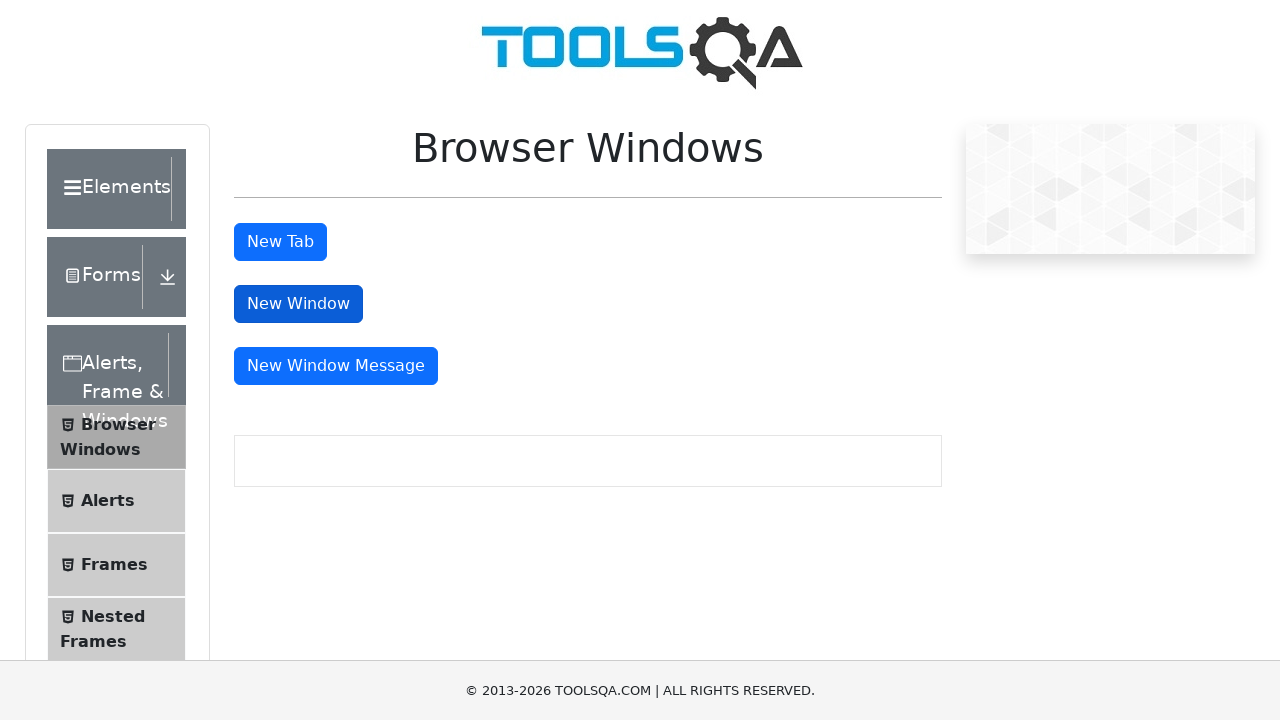

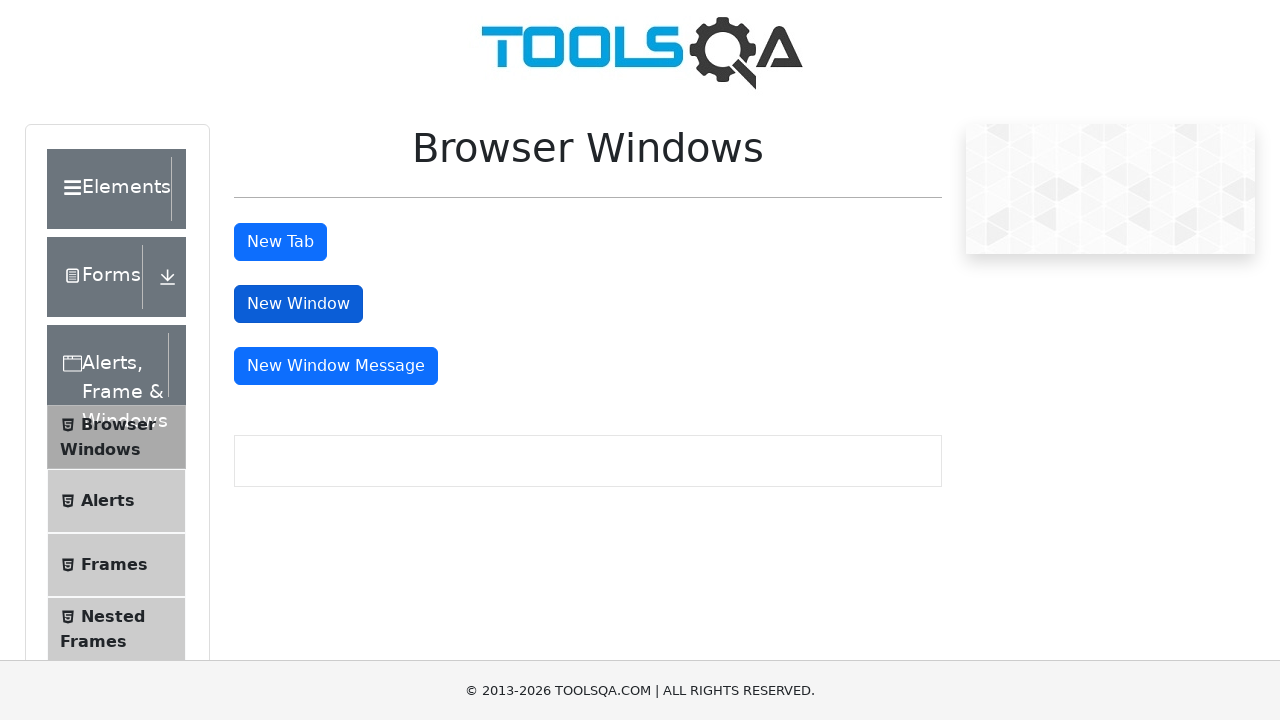